Navigates to KFC India online ordering page and performs window management operations (maximize and get window size).

Starting URL: https://online.kfc.co.in/

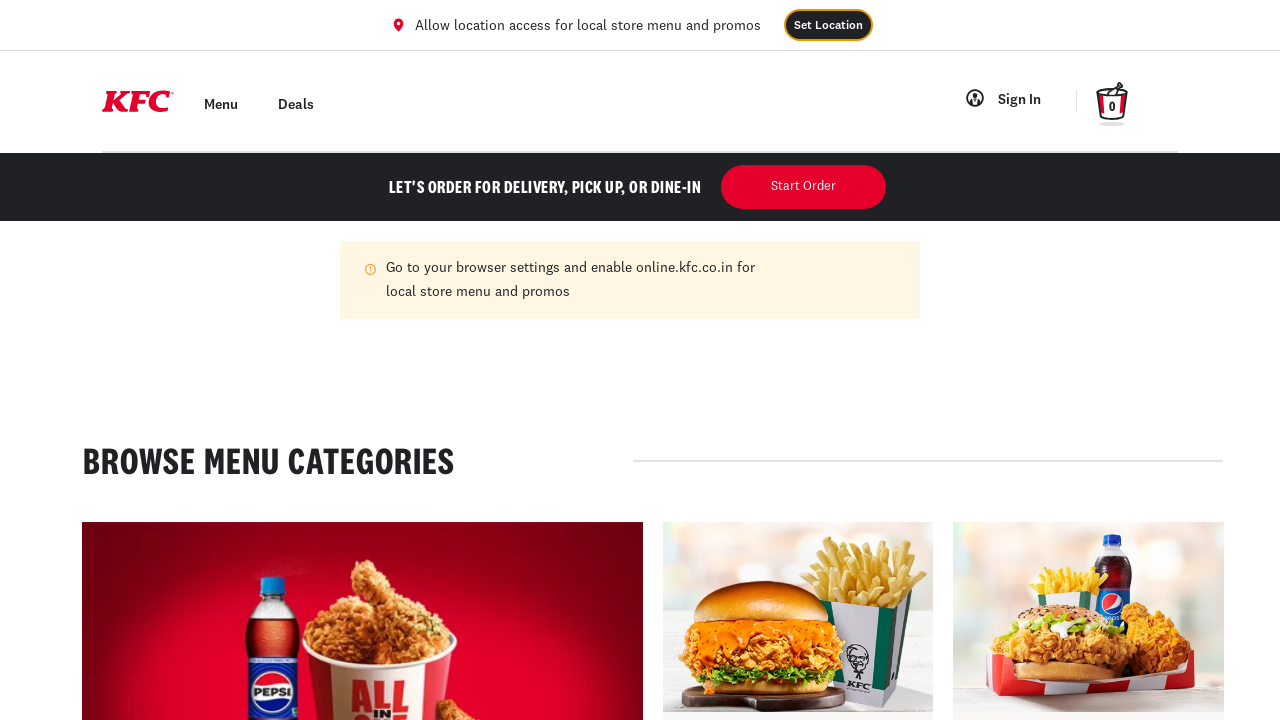

Waited for page to load (domcontentloaded state)
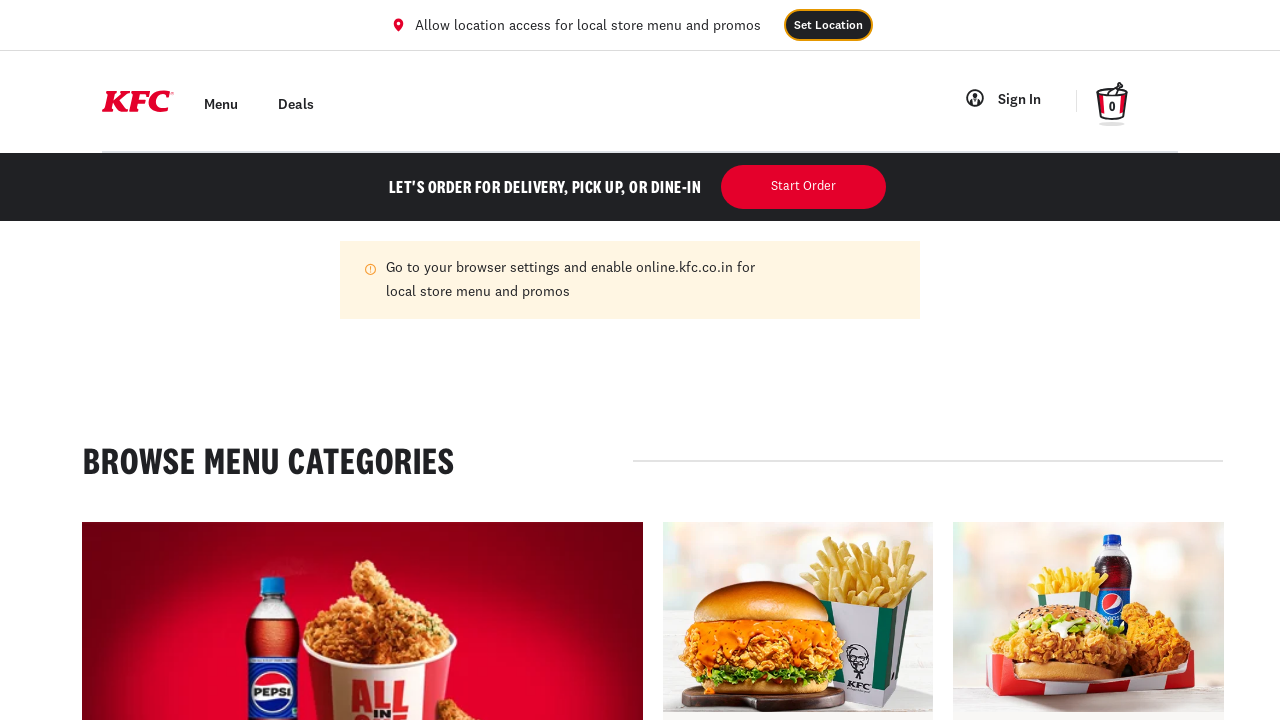

Retrieved initial viewport size: {'width': 1280, 'height': 720}
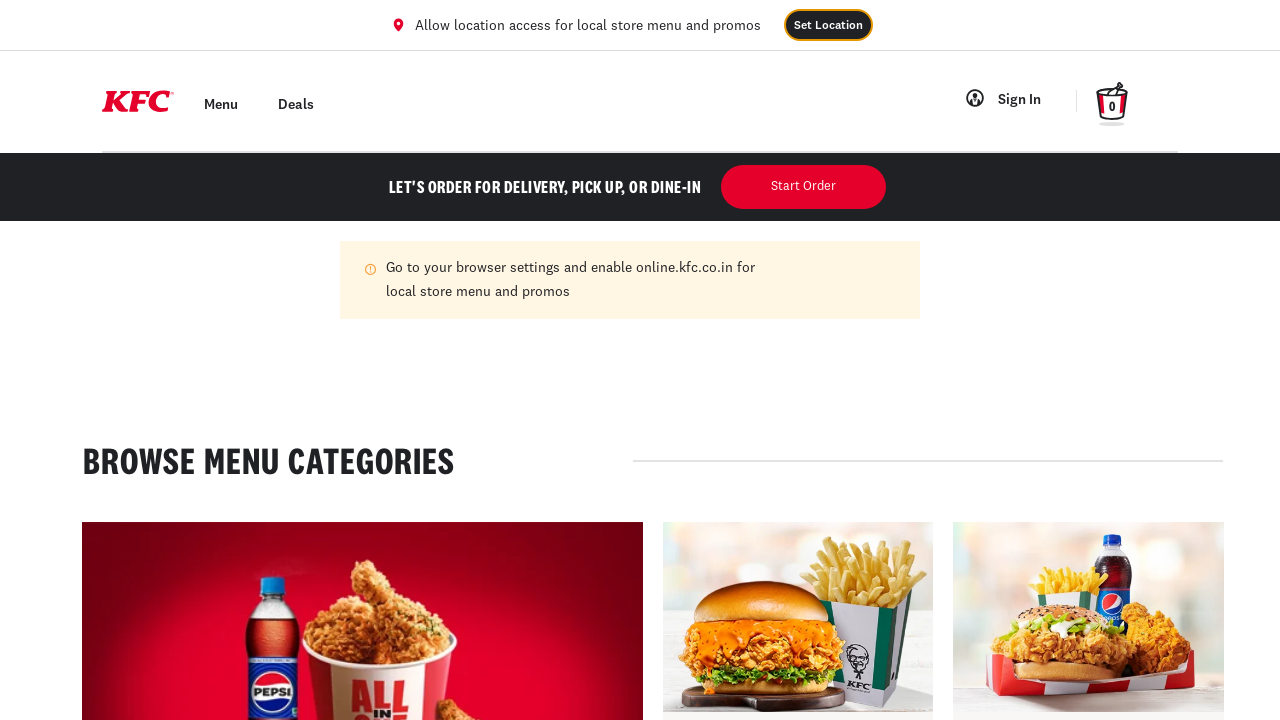

Set viewport size to 1920x1080 to simulate maximize
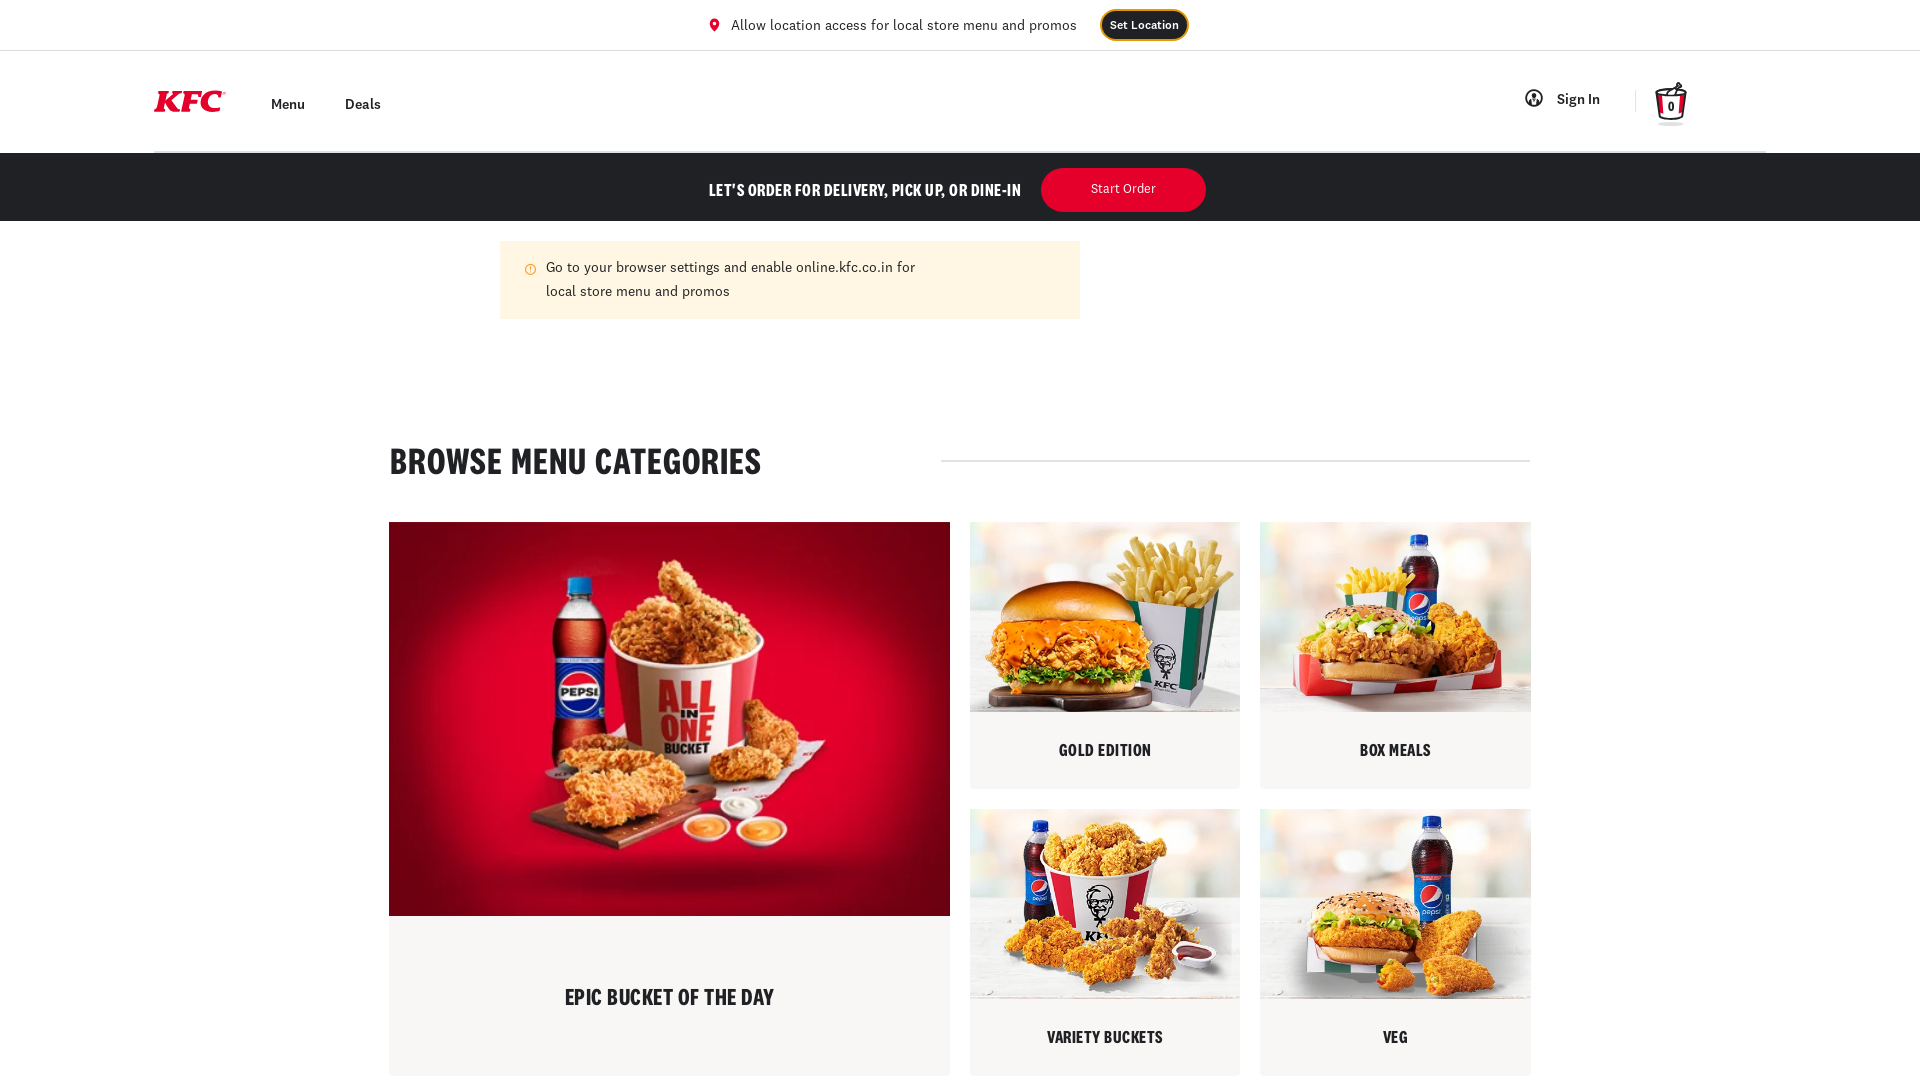

Retrieved new viewport size: {'width': 1920, 'height': 1080}
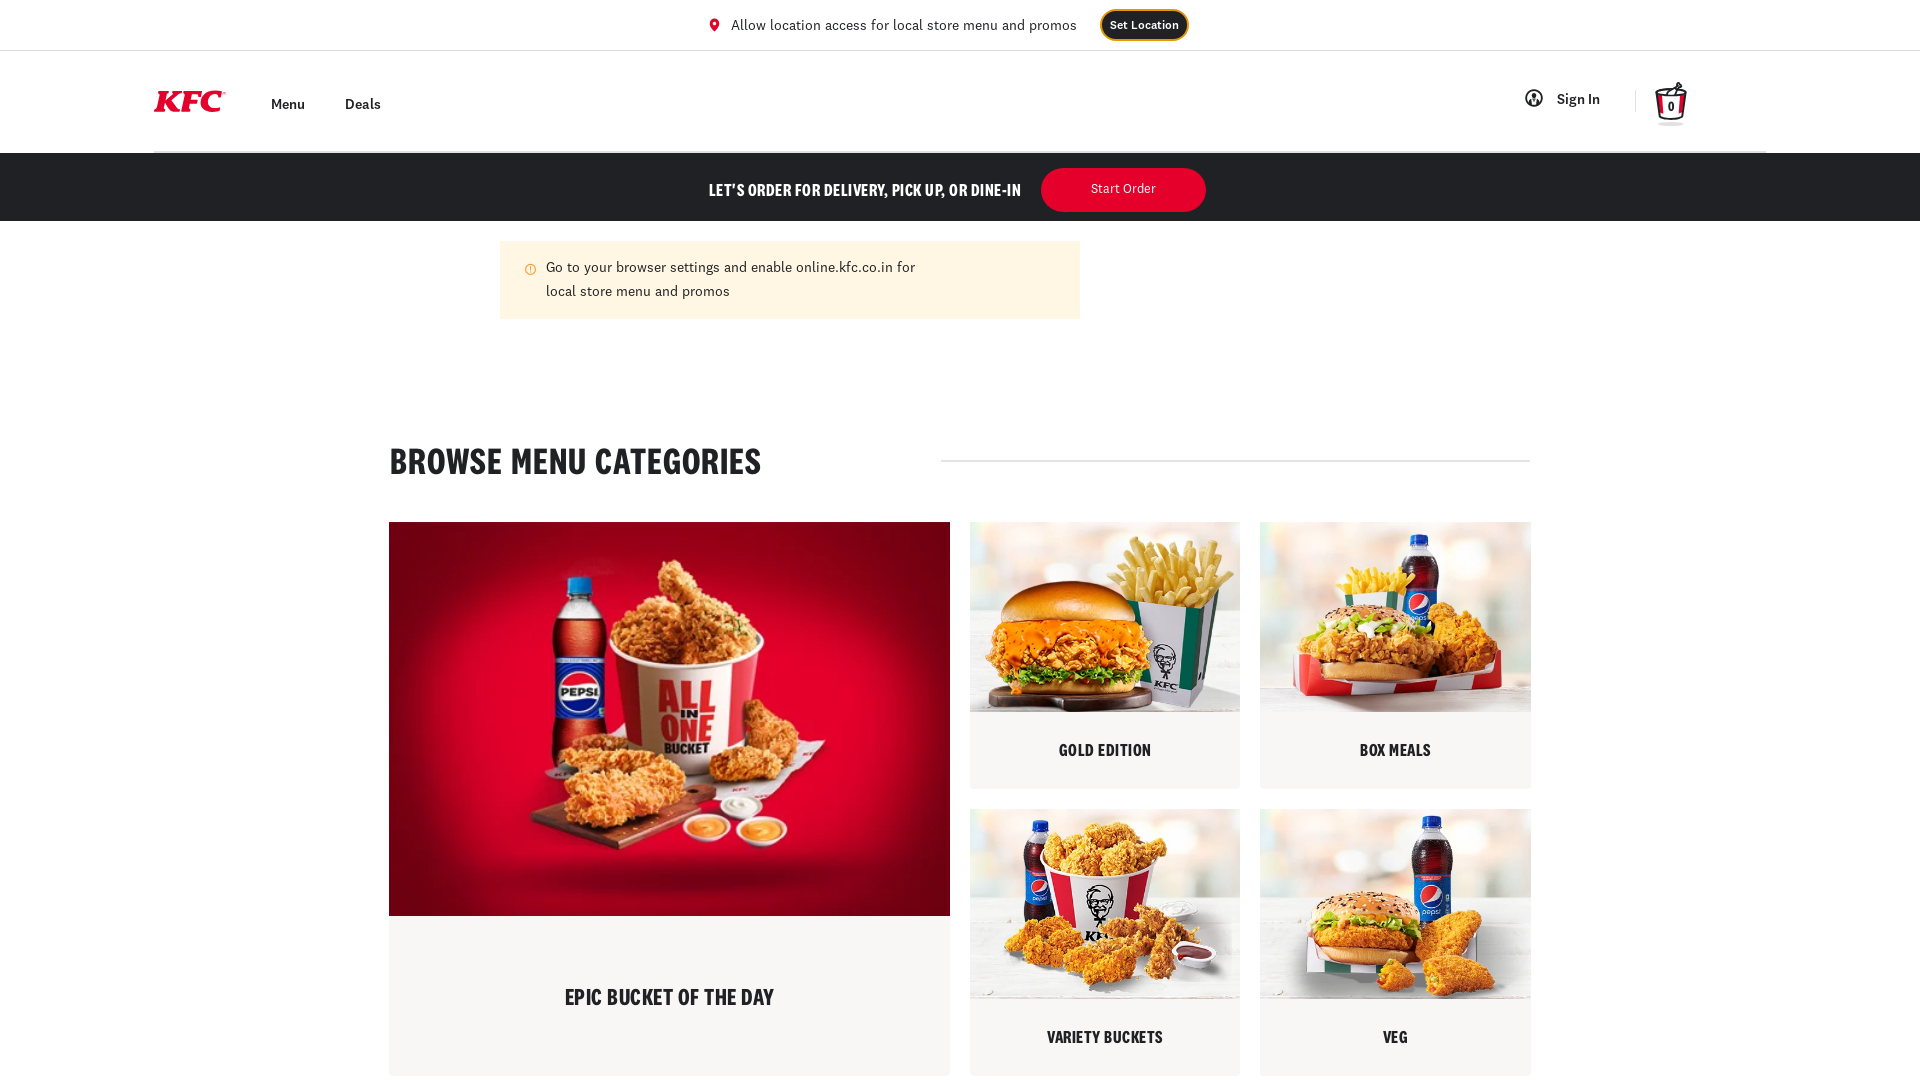

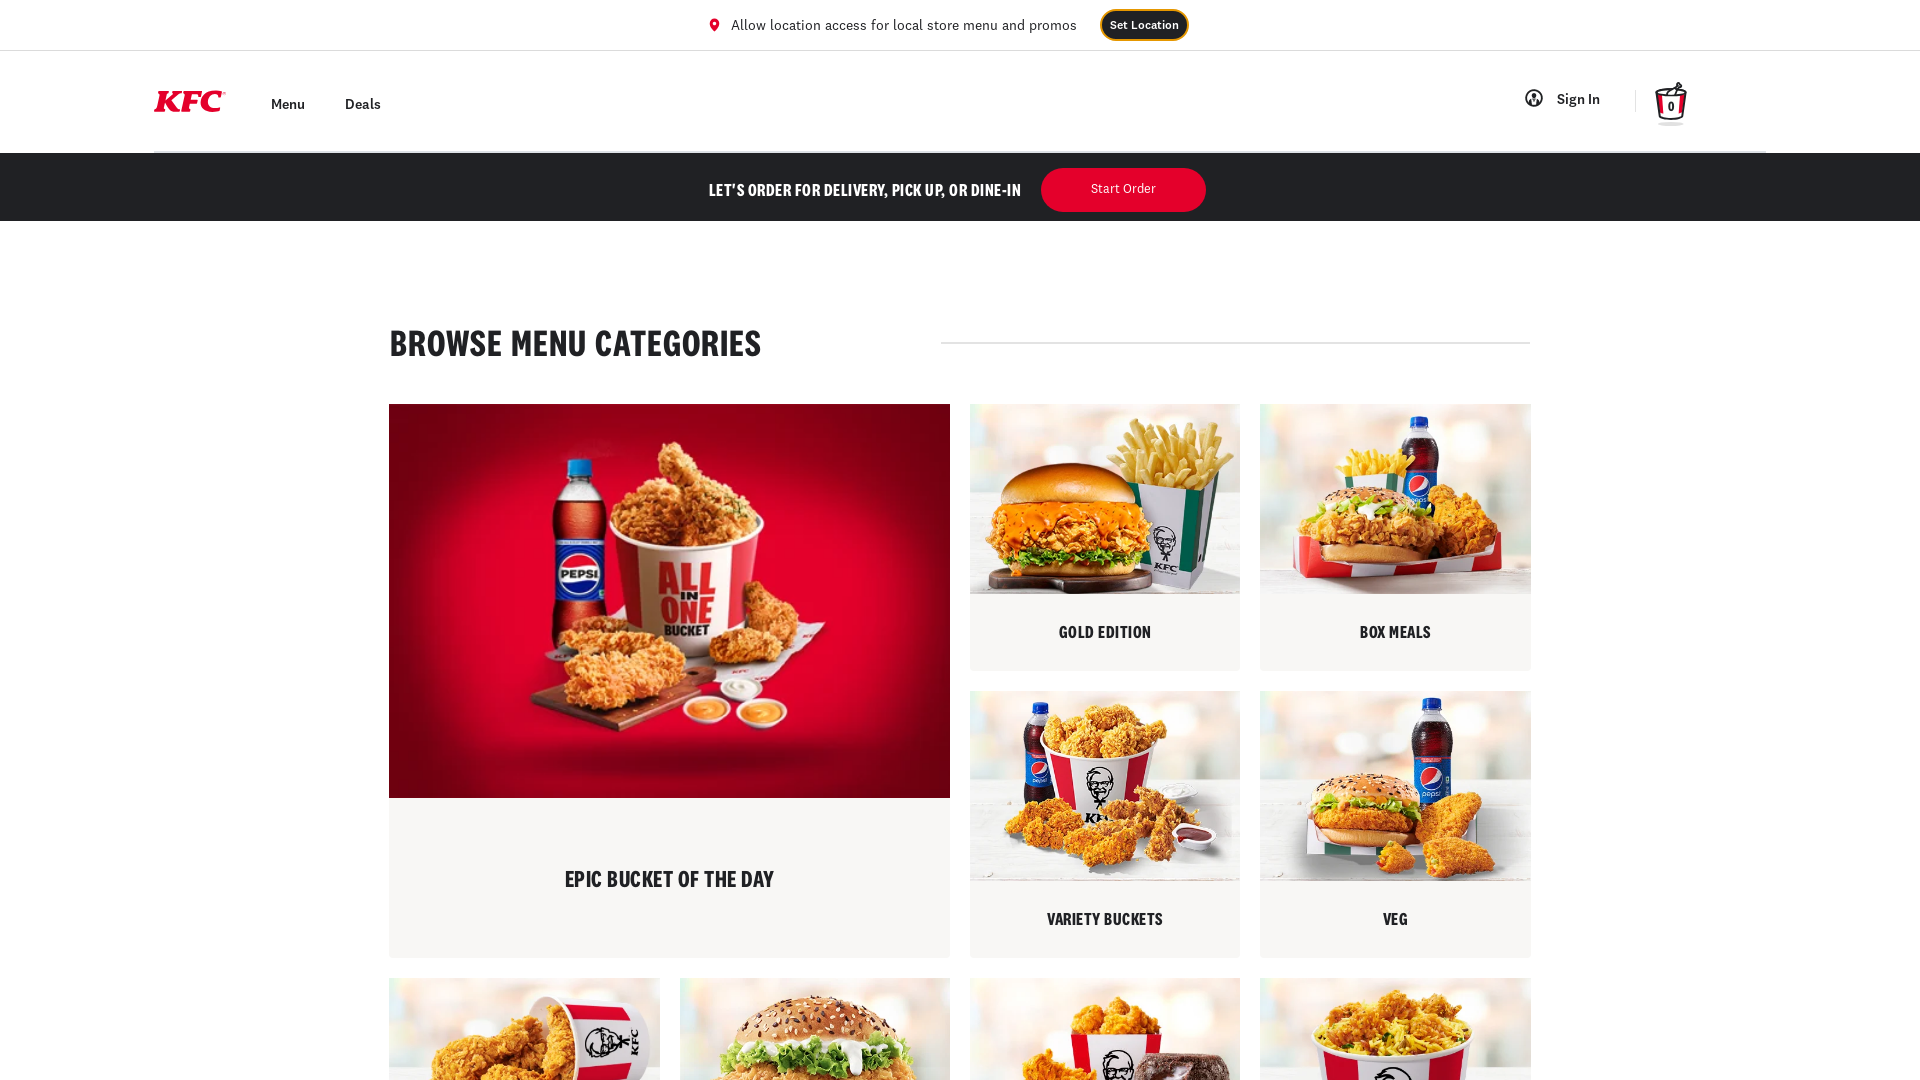